Tests a horizontal slider by repeatedly pressing the right arrow key until the slider reaches a target value of 4.5

Starting URL: https://the-internet.herokuapp.com/horizontal_slider

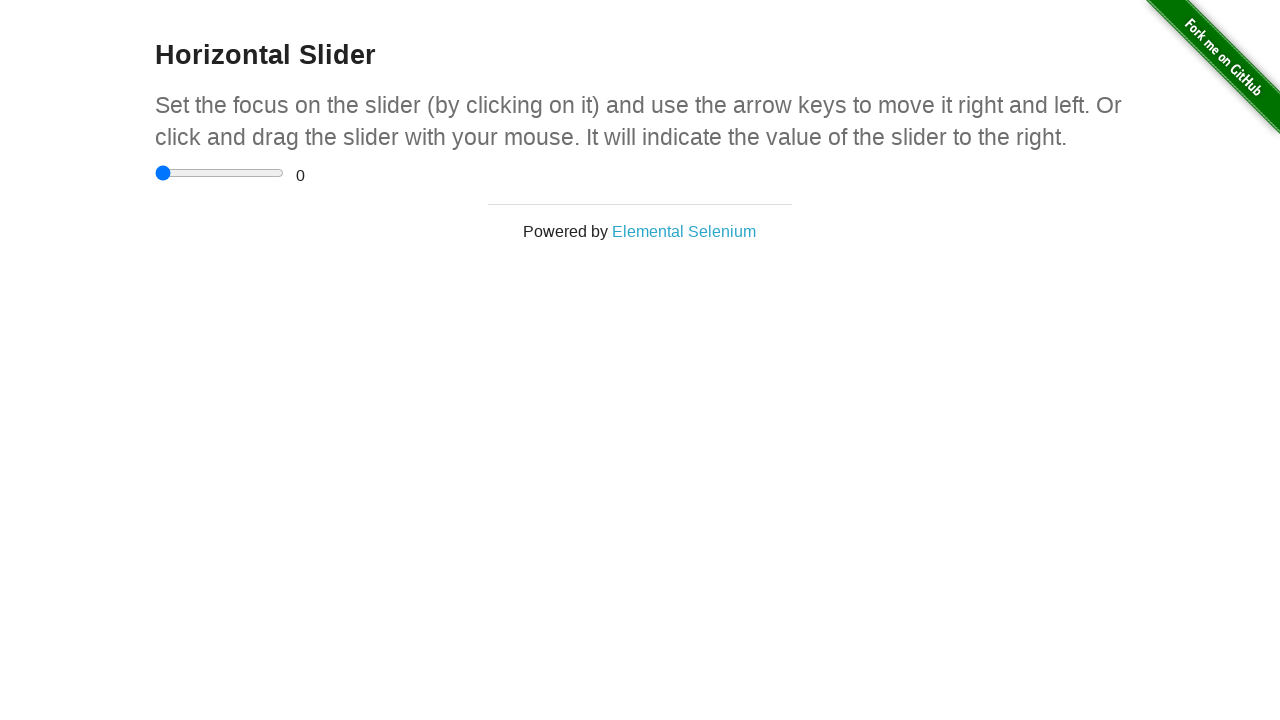

Navigated to horizontal slider page
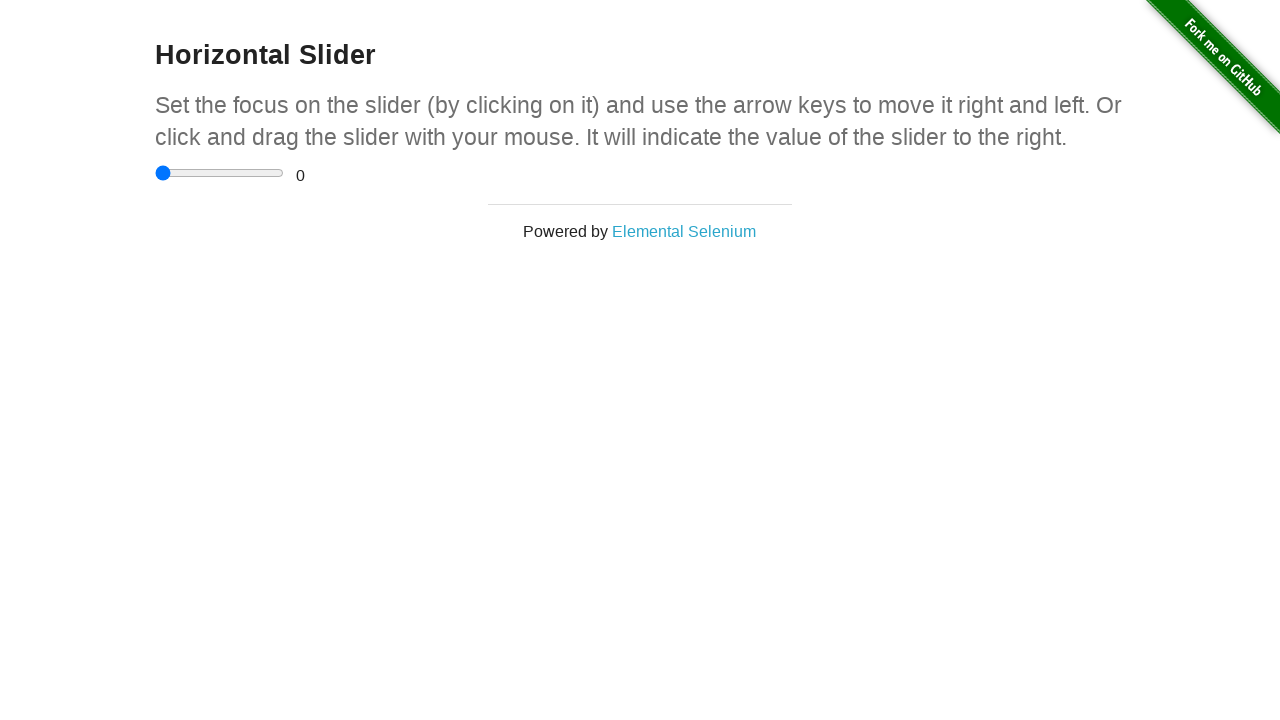

Located slider input element
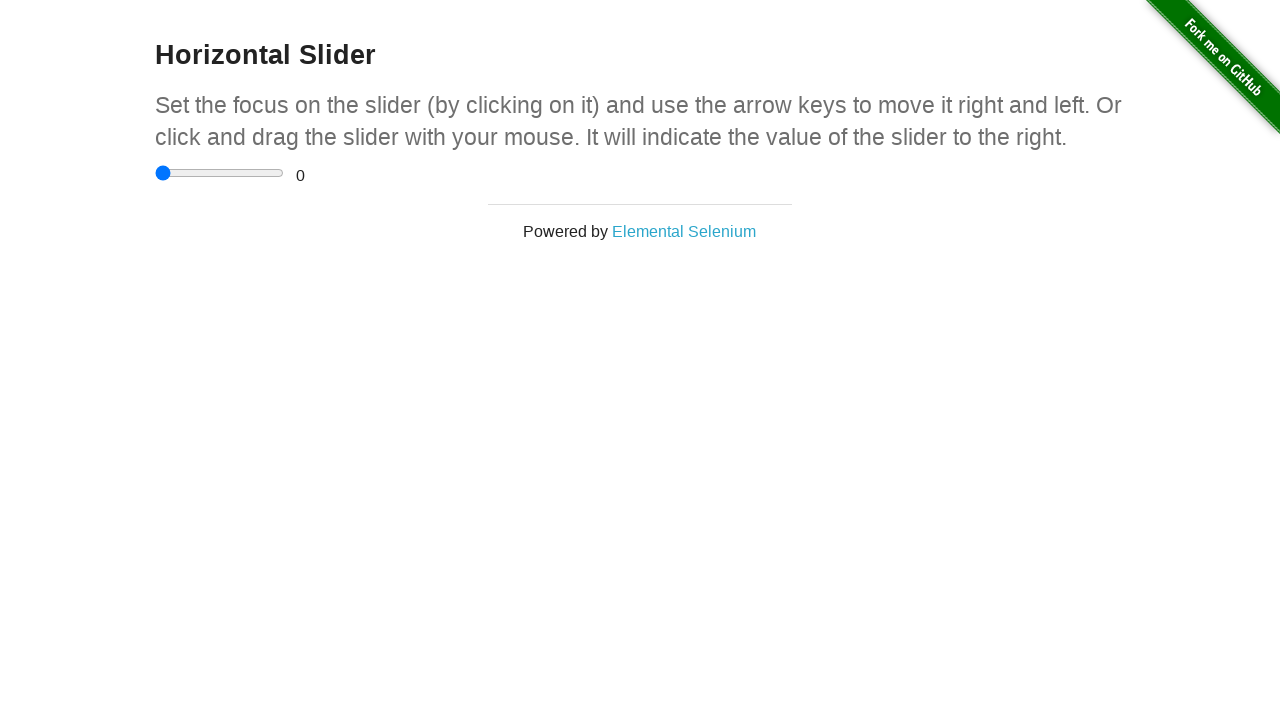

Located range display element
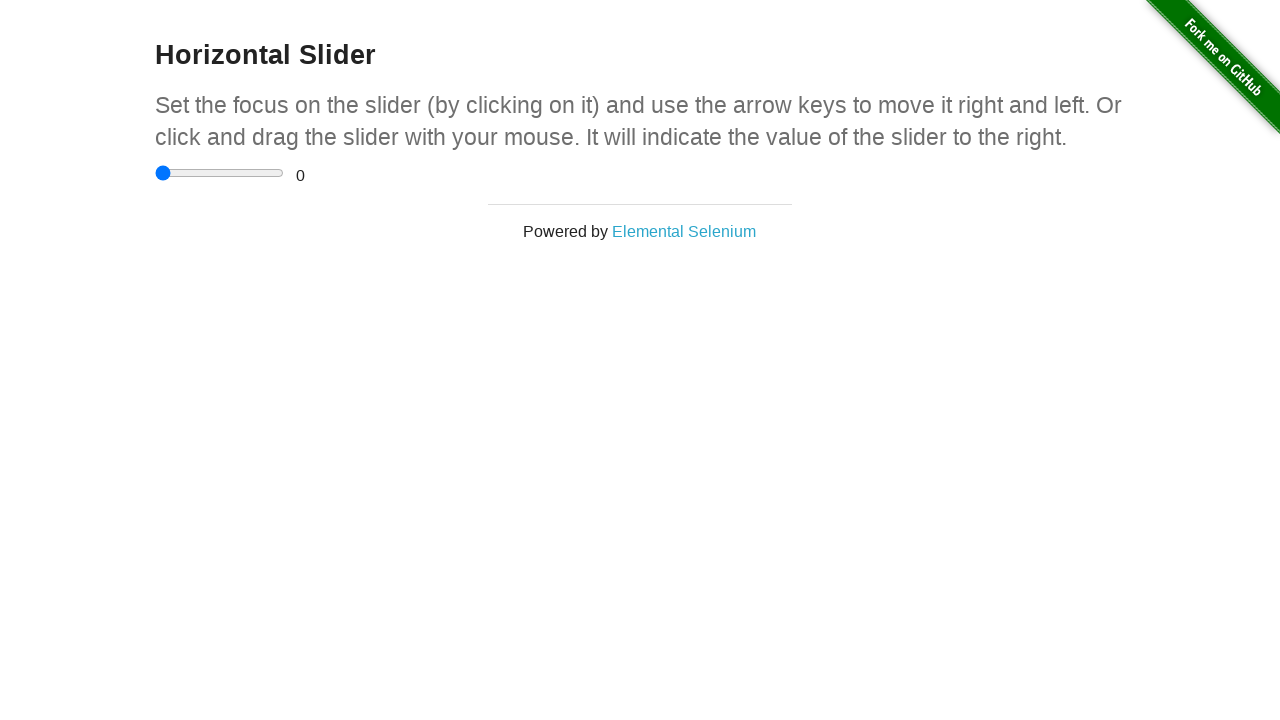

Pressed ArrowRight on slider on input[type='range']
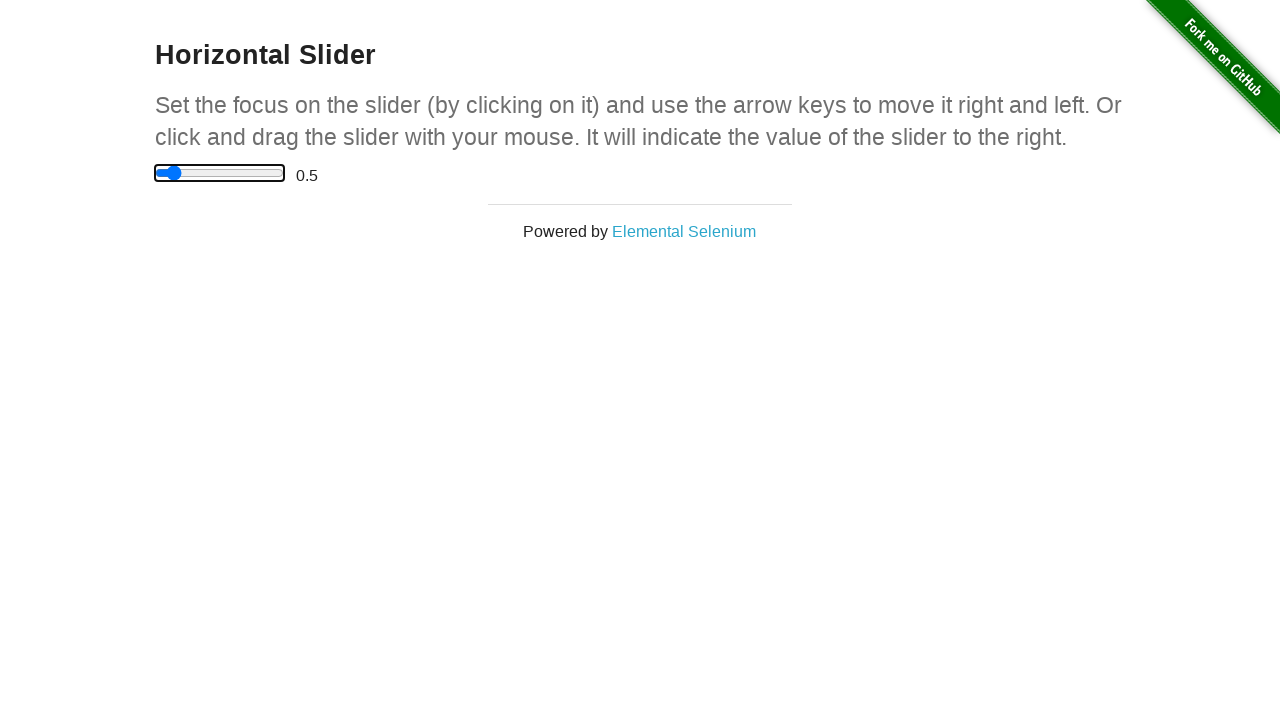

Waited 200ms for UI update, current value: 0.5
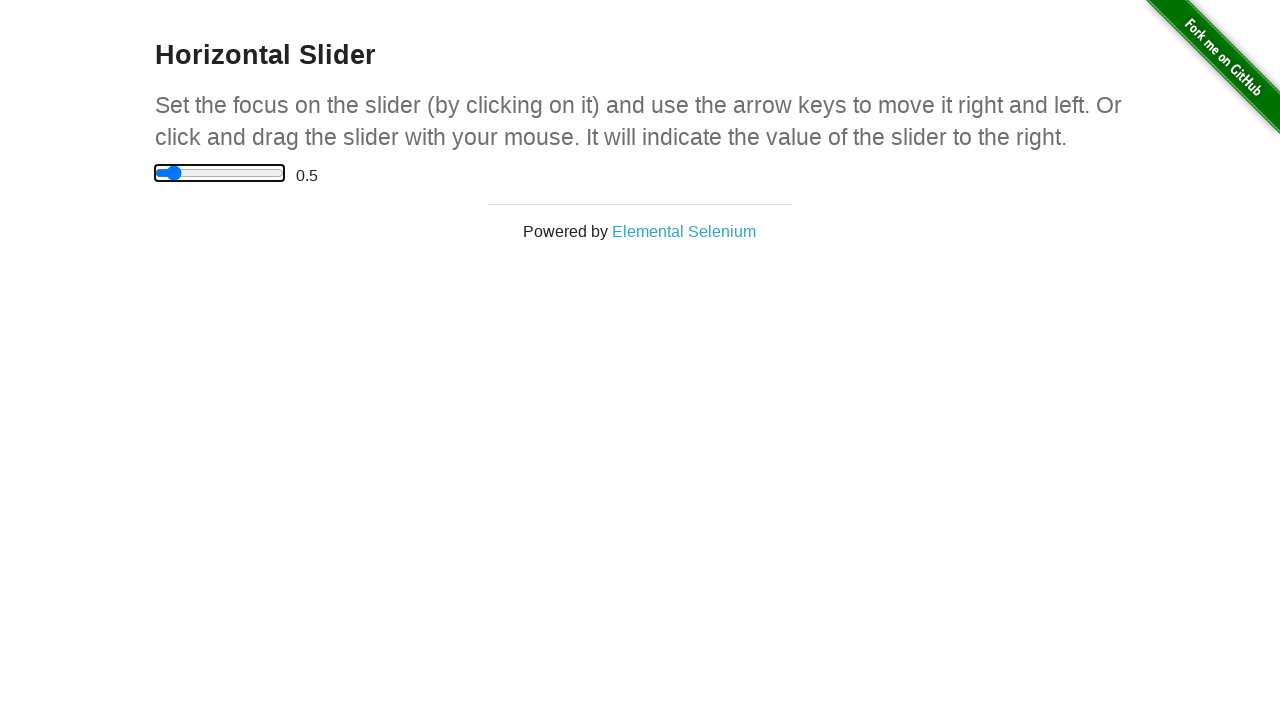

Pressed ArrowRight on slider on input[type='range']
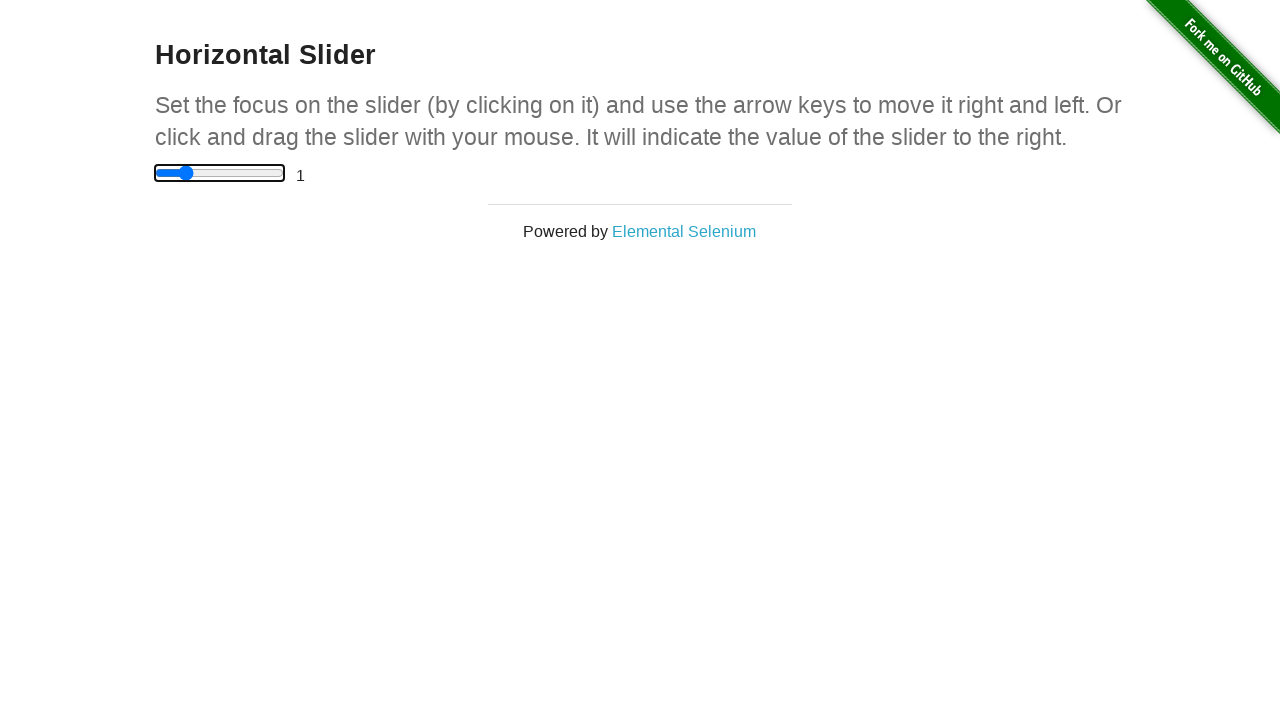

Waited 200ms for UI update, current value: 1
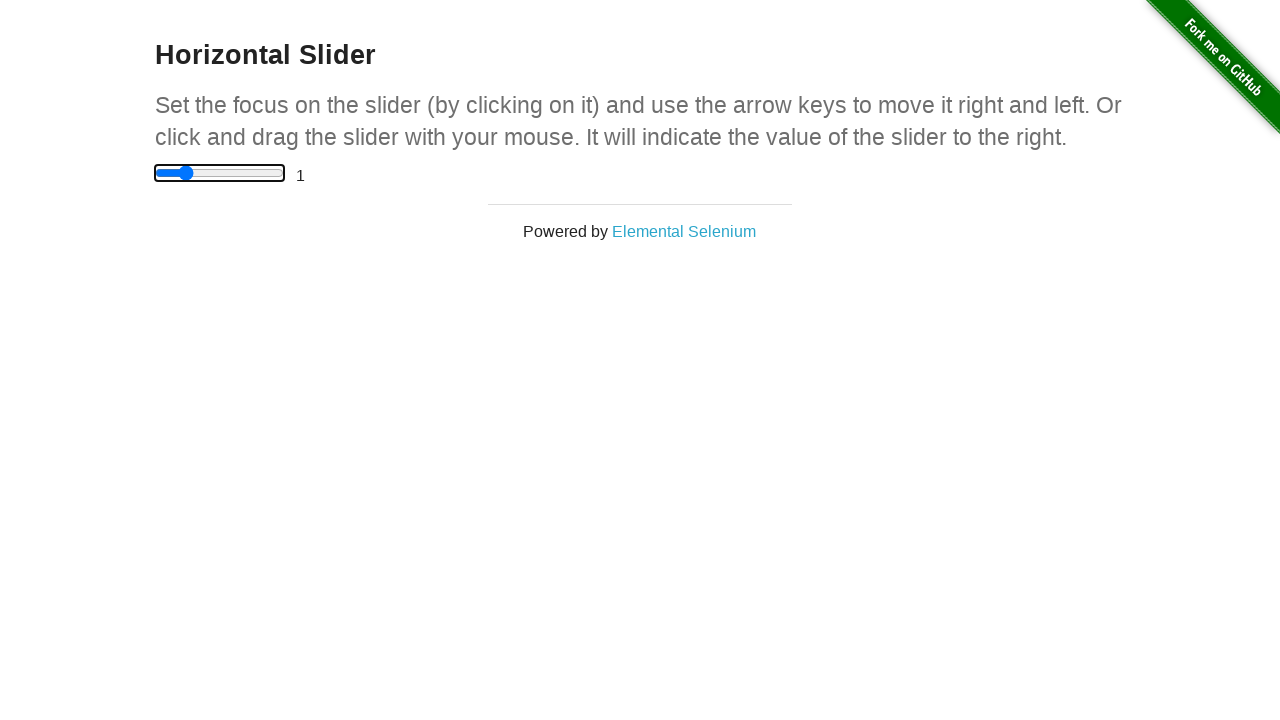

Pressed ArrowRight on slider on input[type='range']
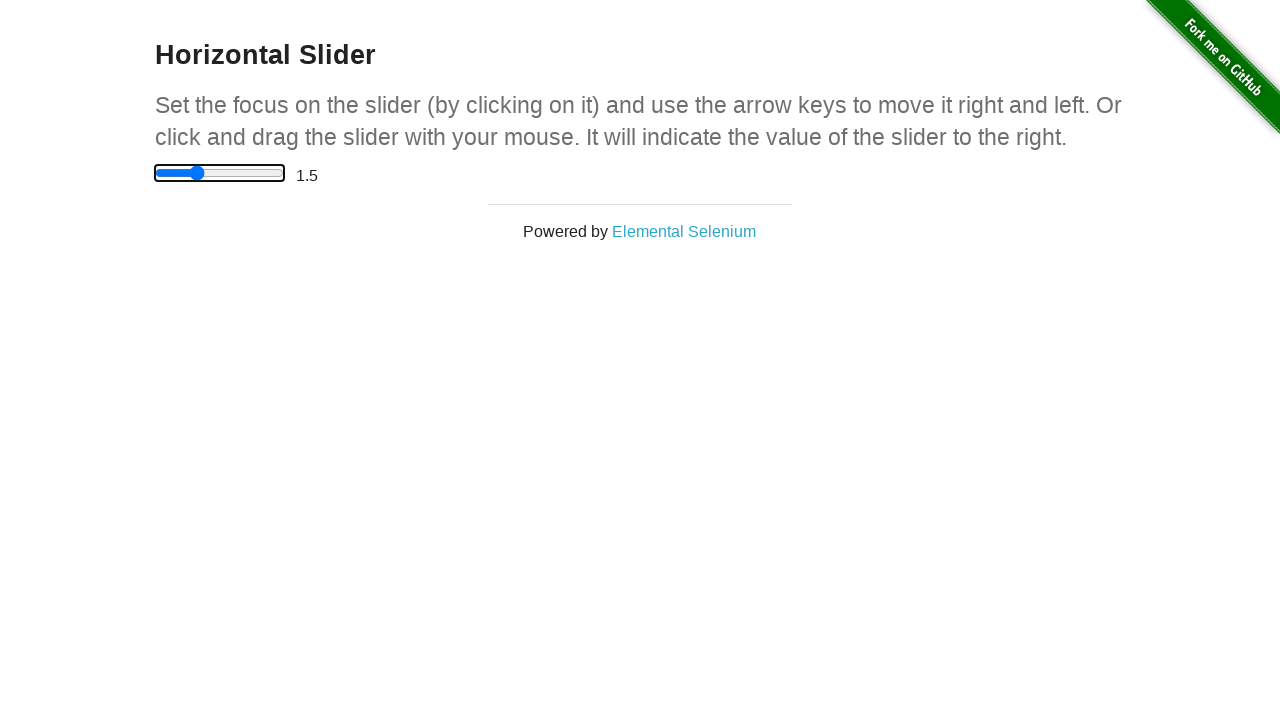

Waited 200ms for UI update, current value: 1.5
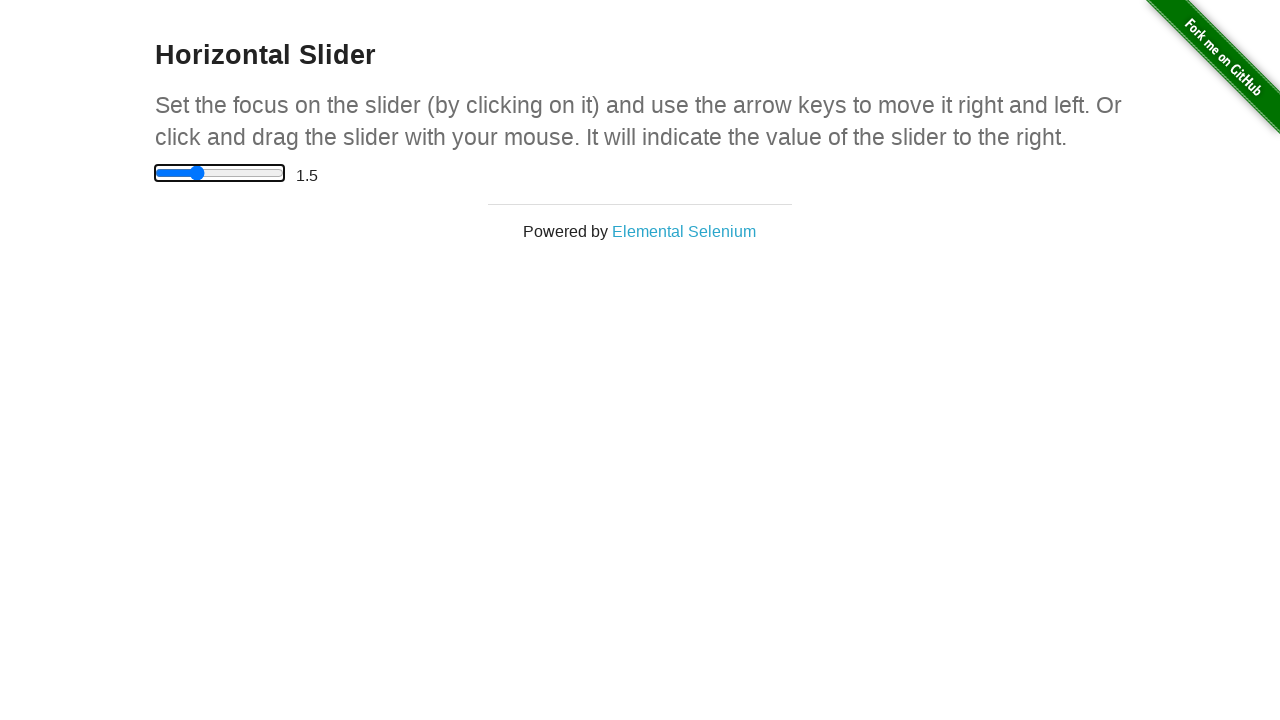

Pressed ArrowRight on slider on input[type='range']
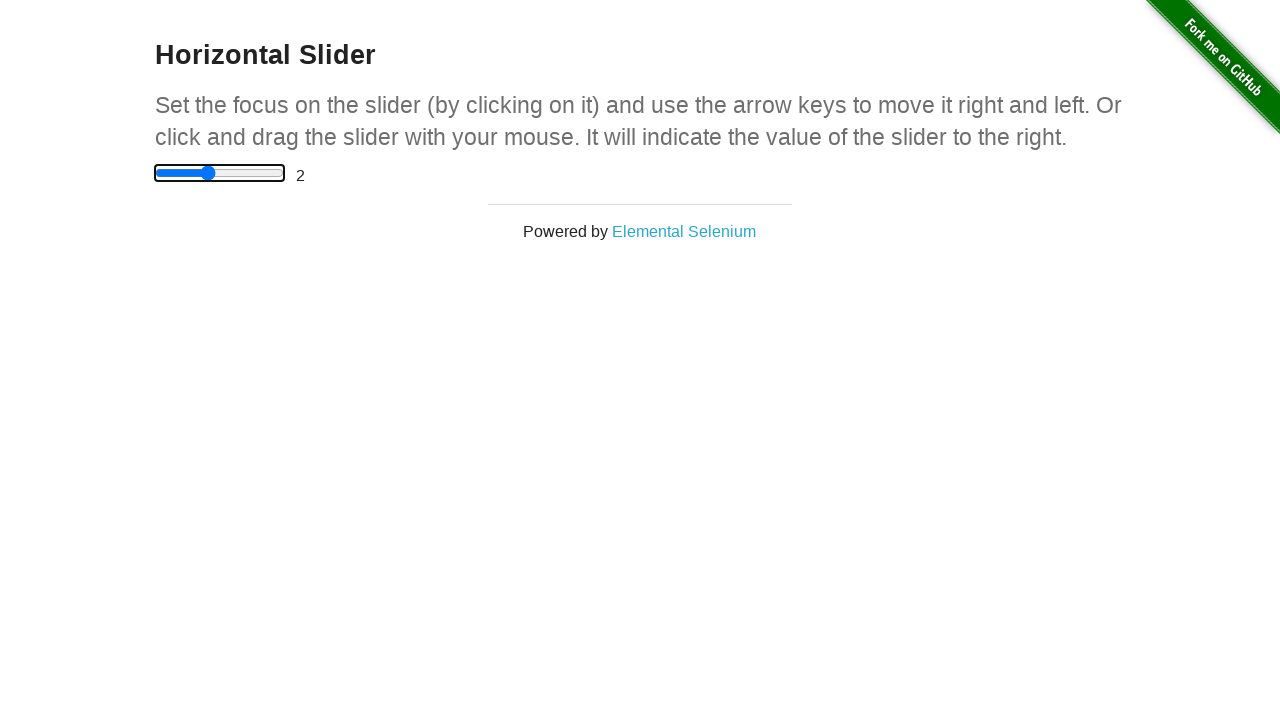

Waited 200ms for UI update, current value: 2
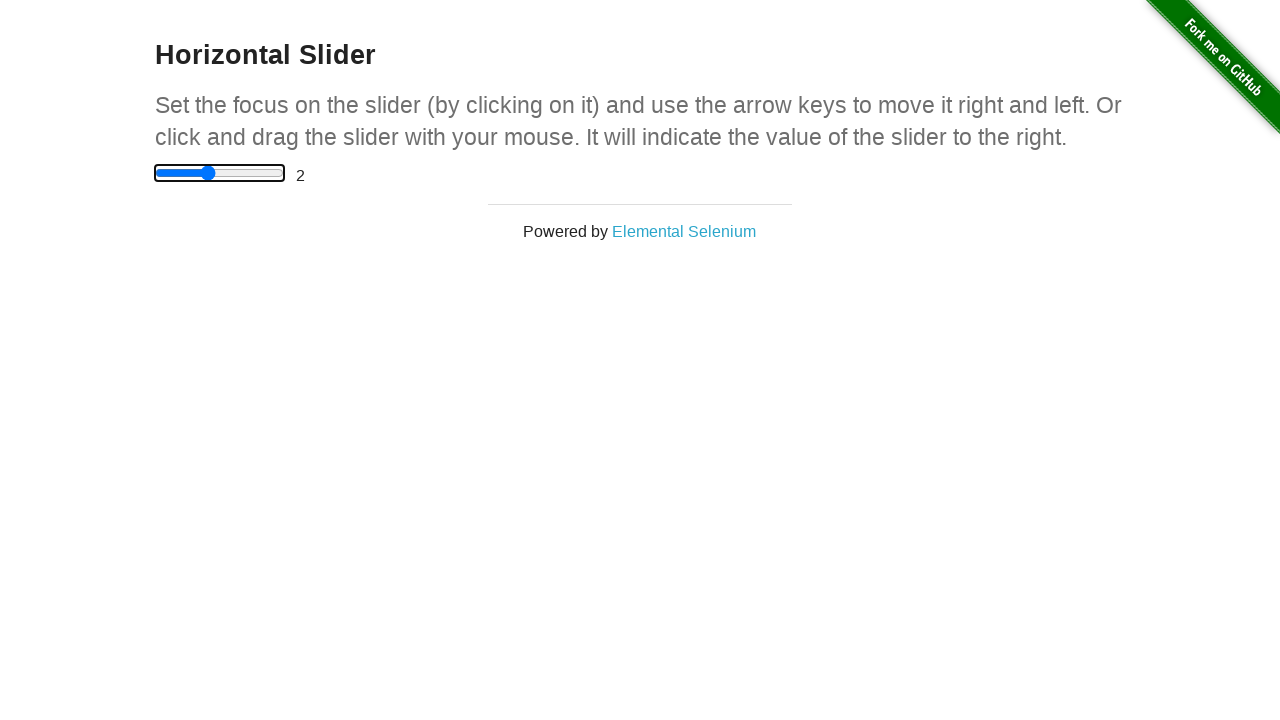

Pressed ArrowRight on slider on input[type='range']
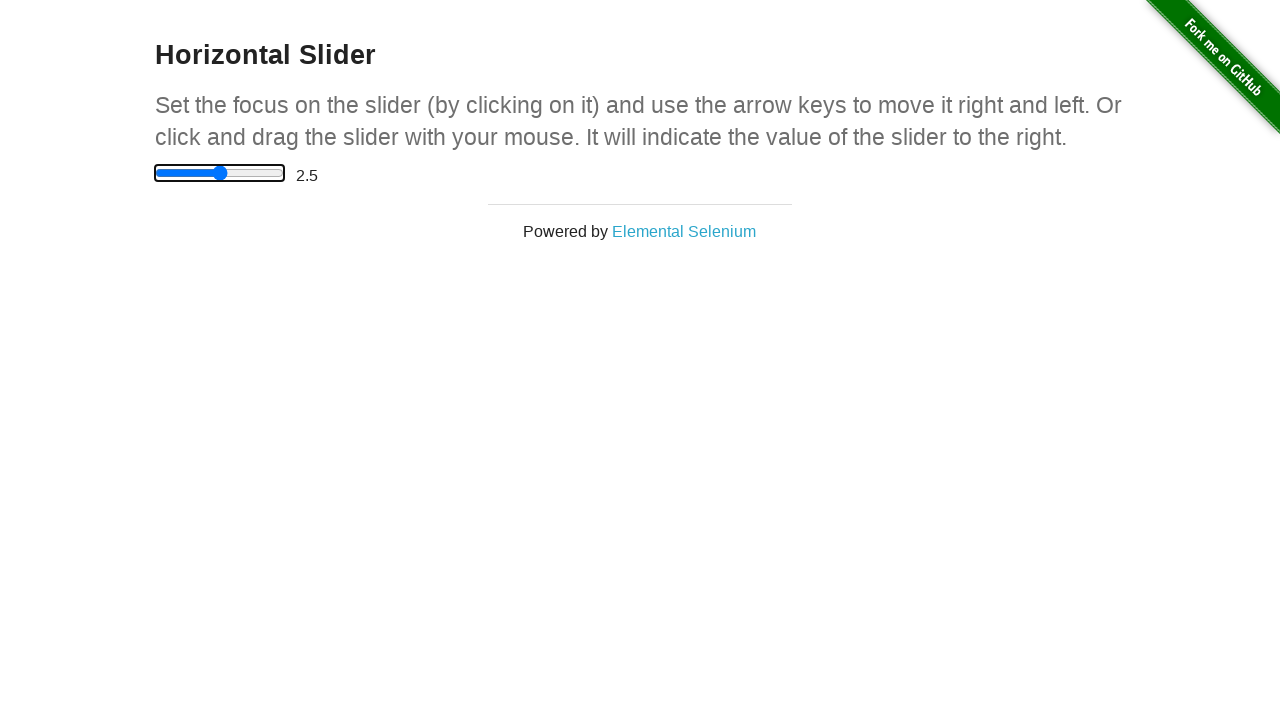

Waited 200ms for UI update, current value: 2.5
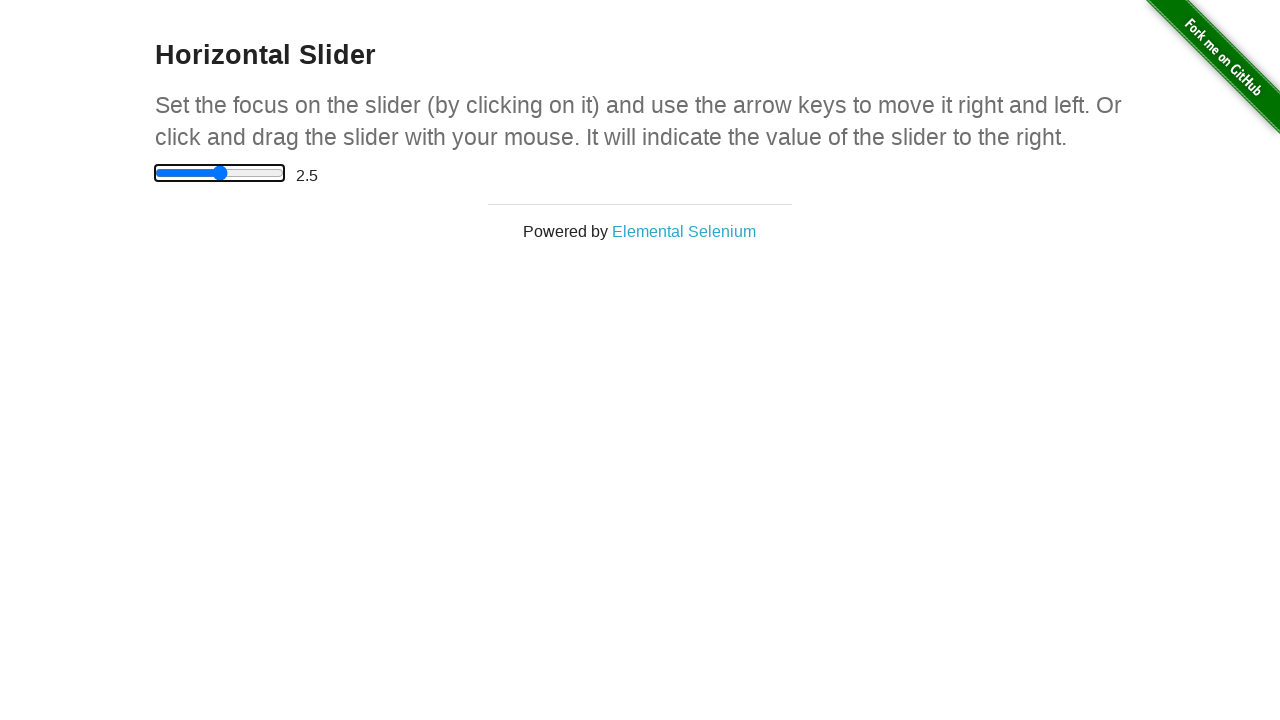

Pressed ArrowRight on slider on input[type='range']
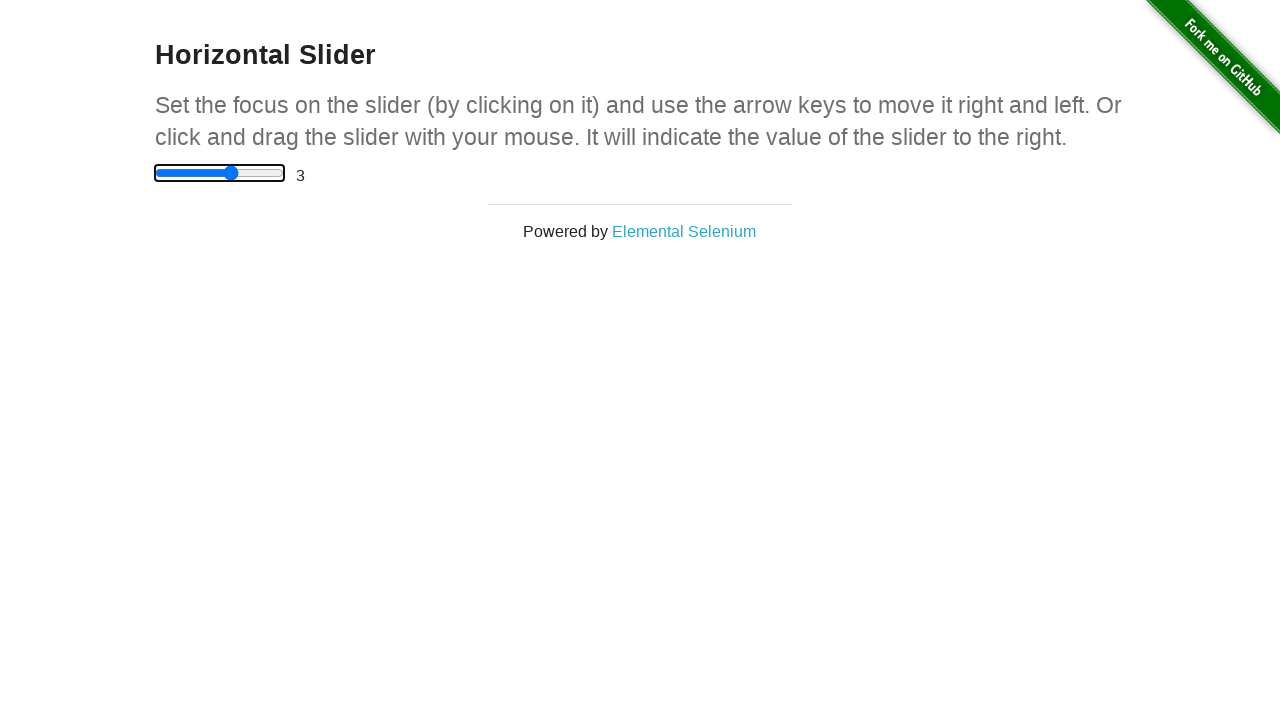

Waited 200ms for UI update, current value: 3
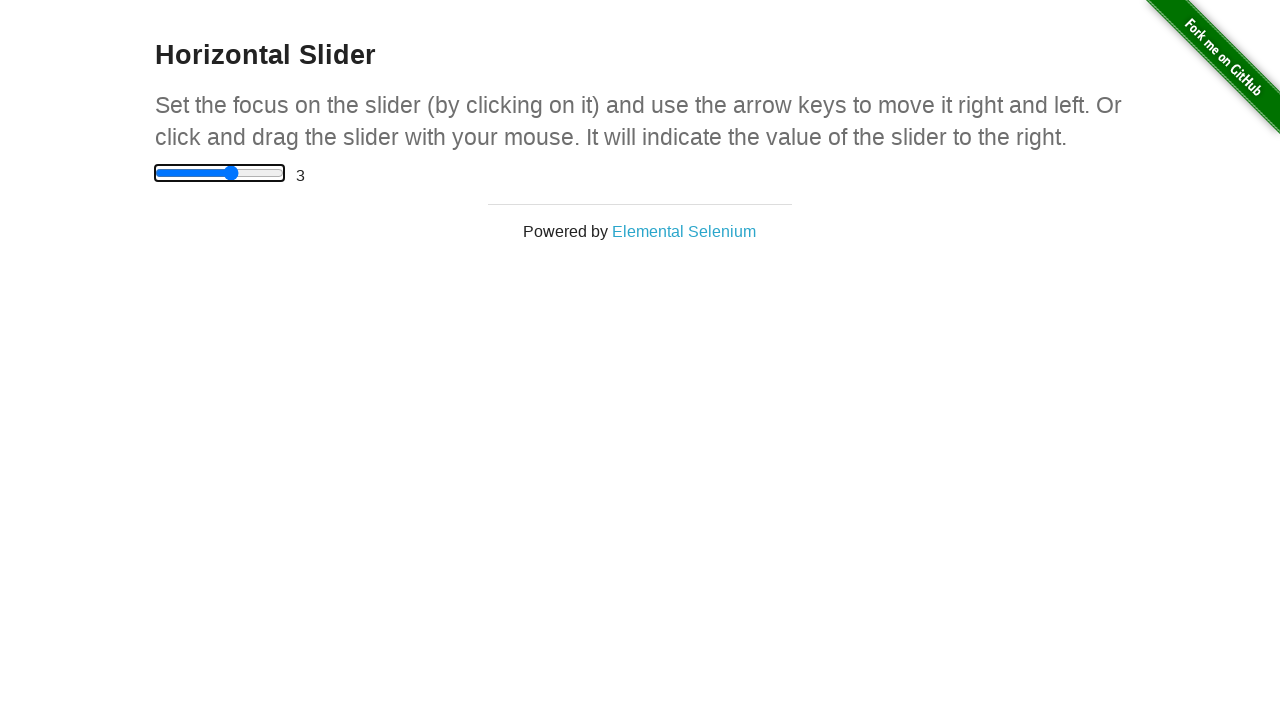

Pressed ArrowRight on slider on input[type='range']
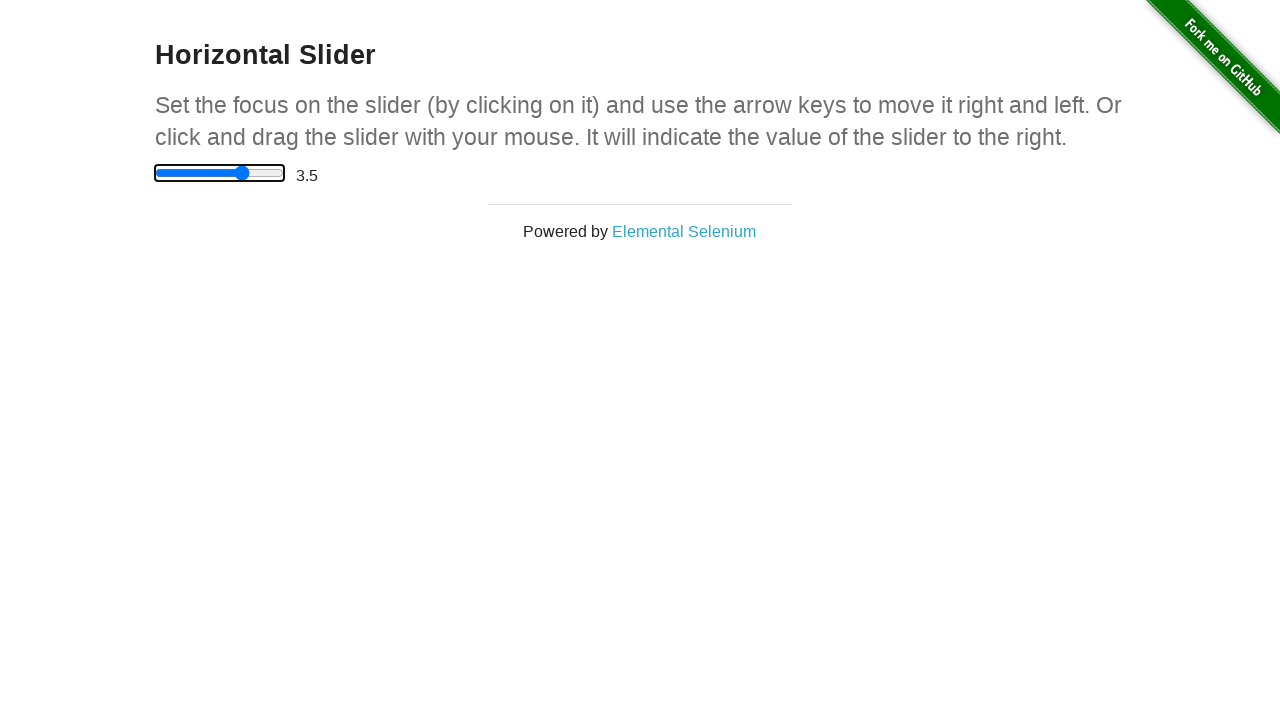

Waited 200ms for UI update, current value: 3.5
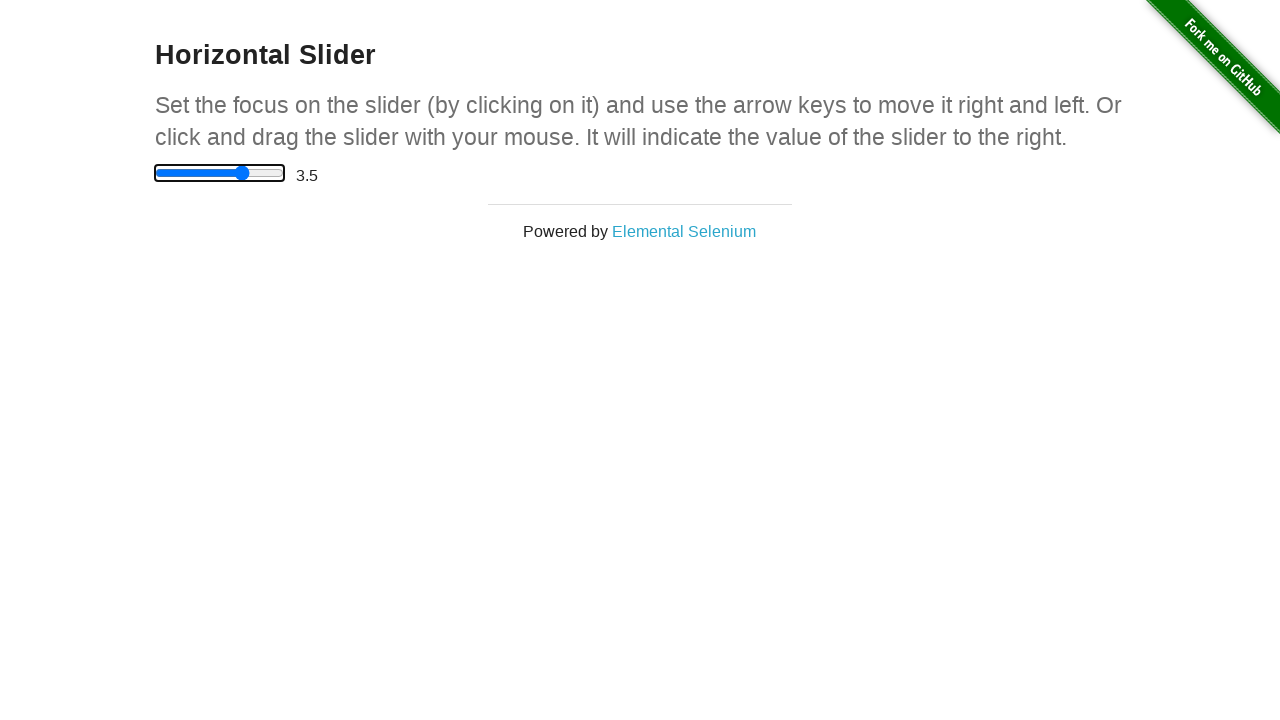

Pressed ArrowRight on slider on input[type='range']
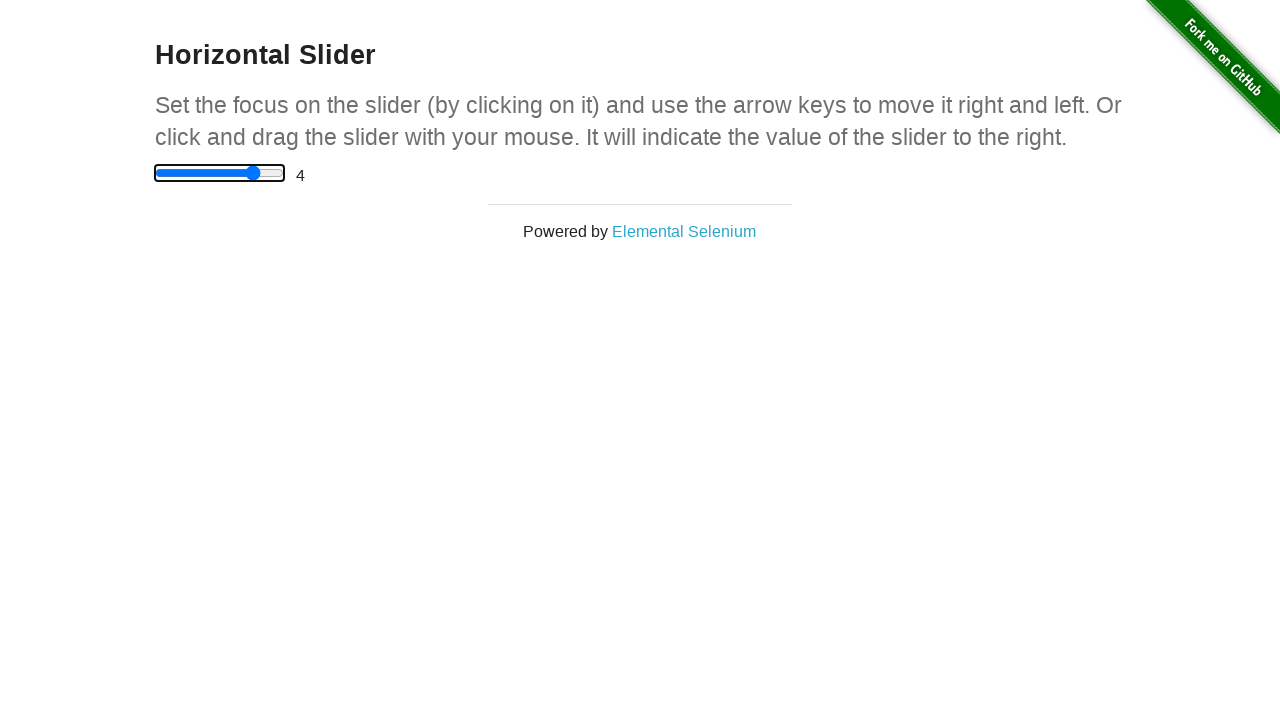

Waited 200ms for UI update, current value: 4
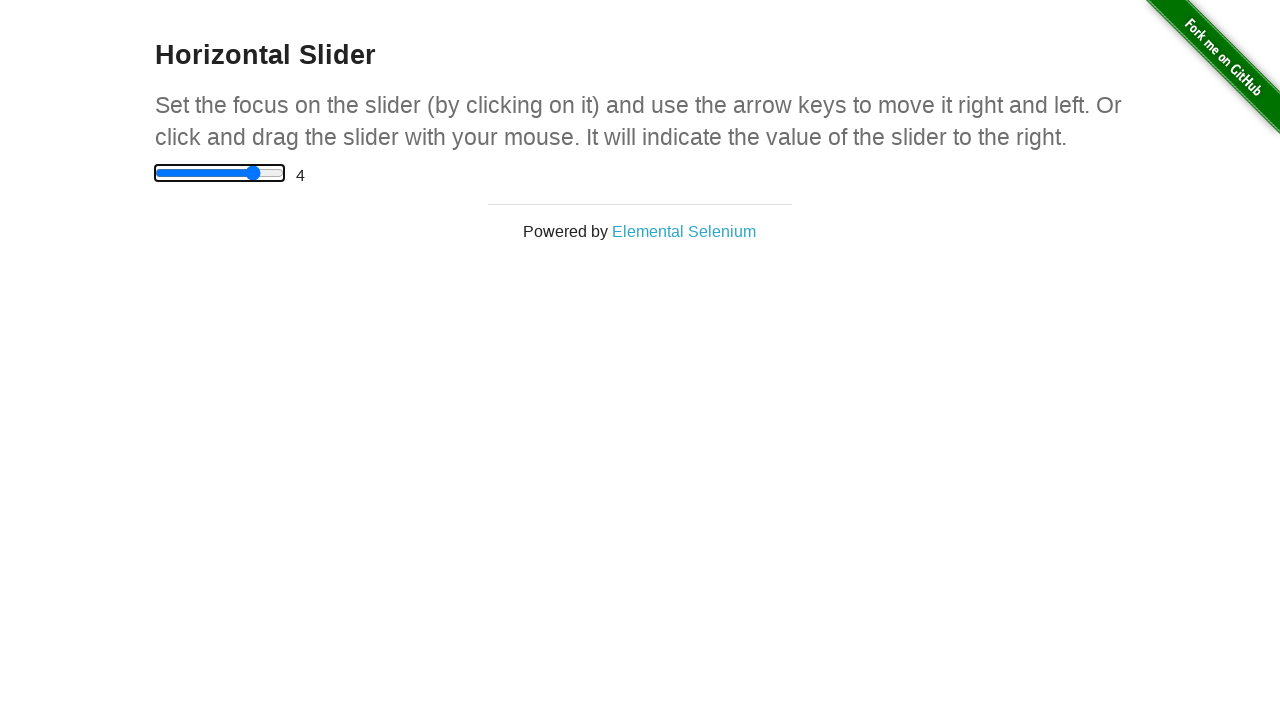

Pressed ArrowRight on slider on input[type='range']
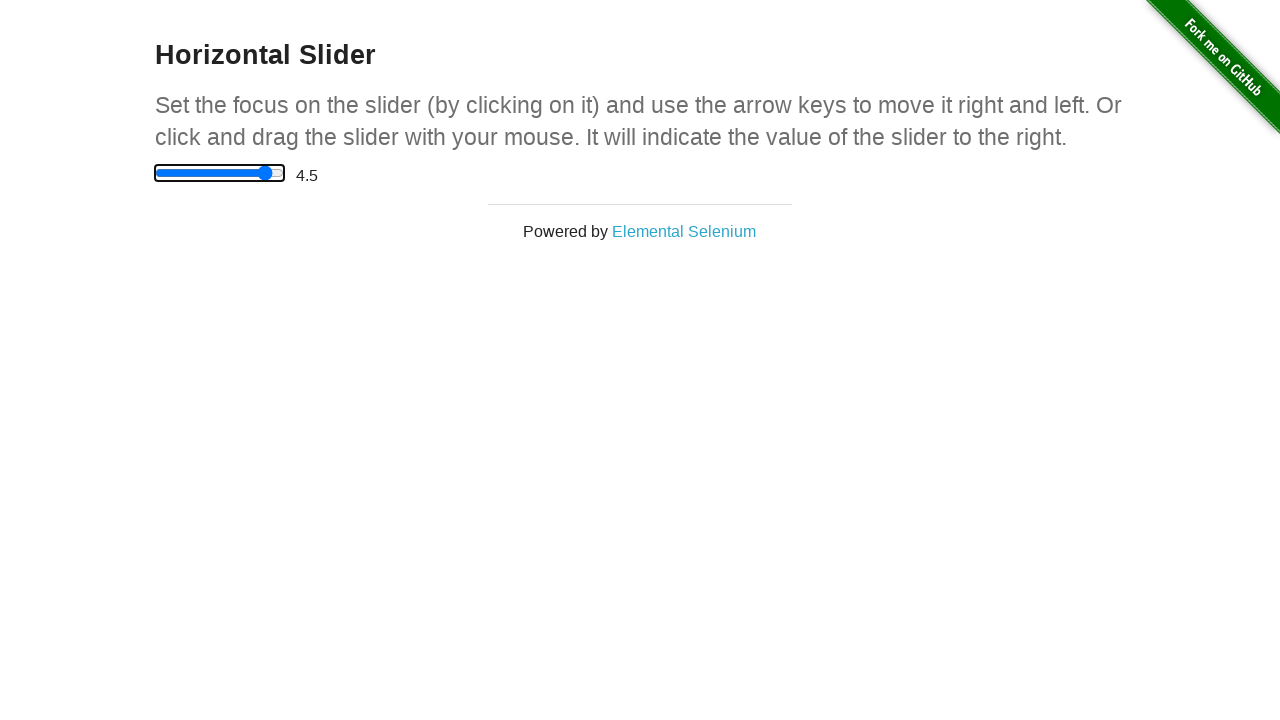

Waited 200ms for UI update, current value: 4.5
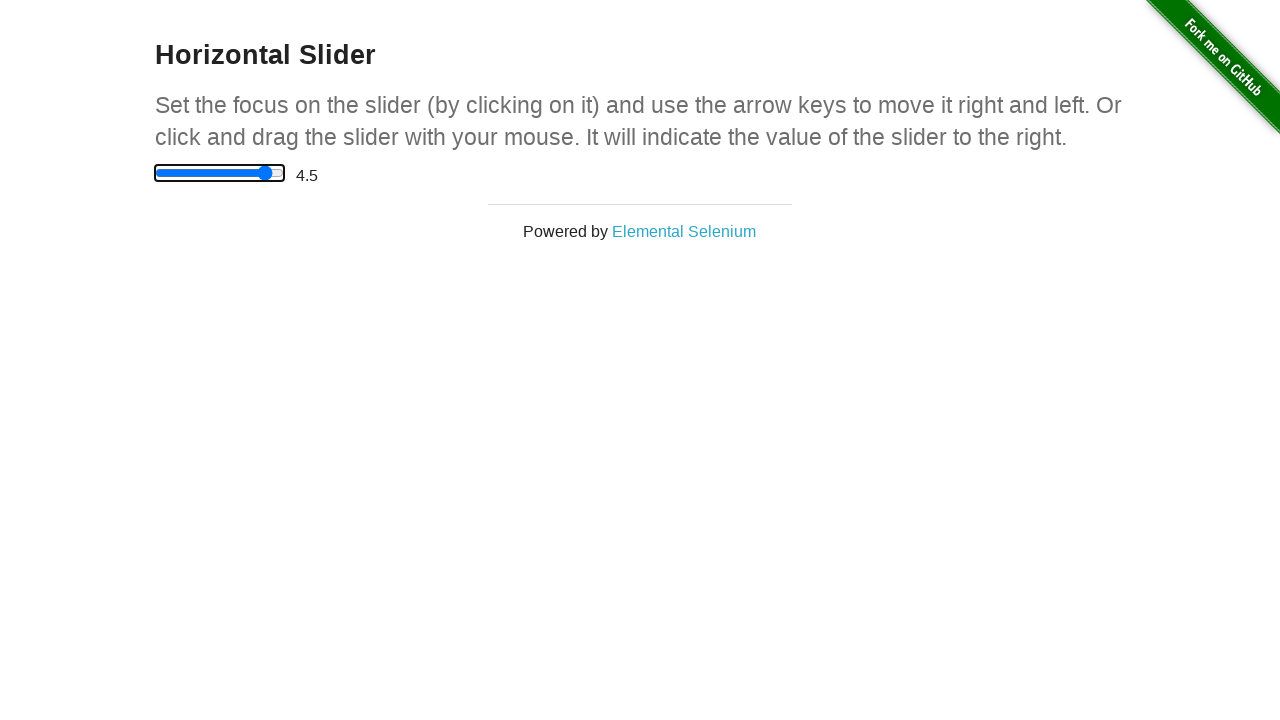

Slider reached target value of 4.5
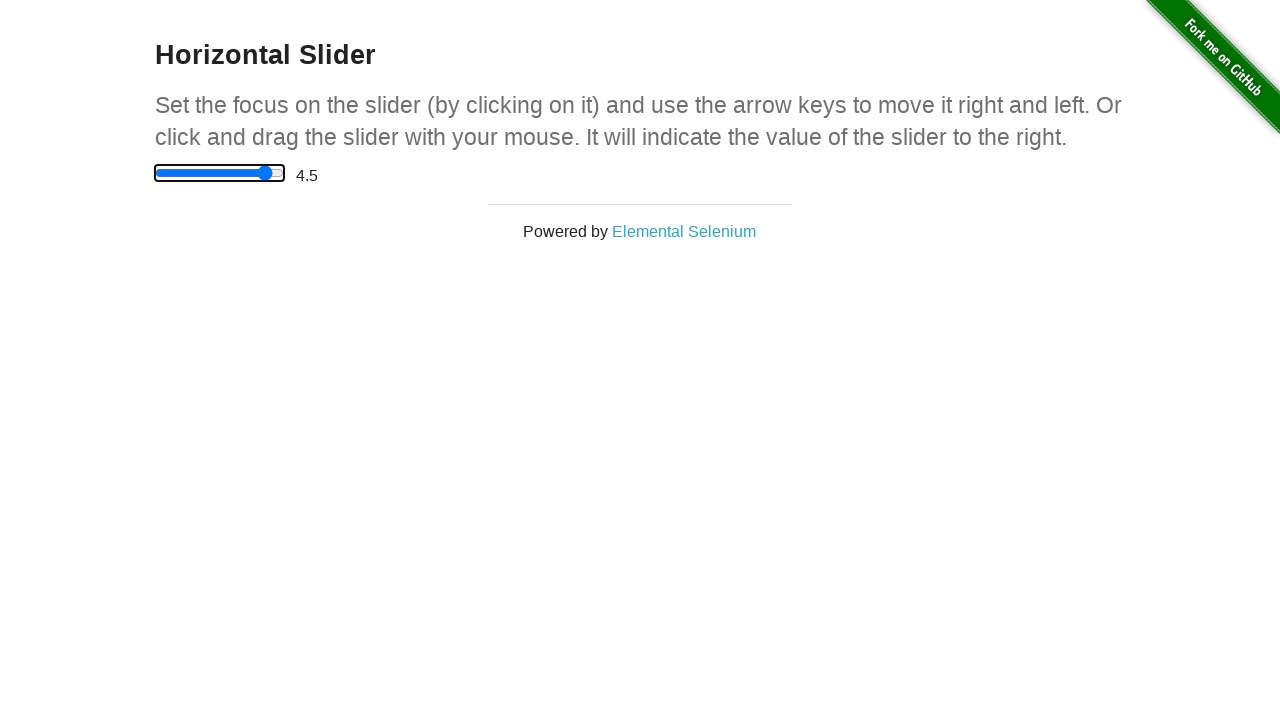

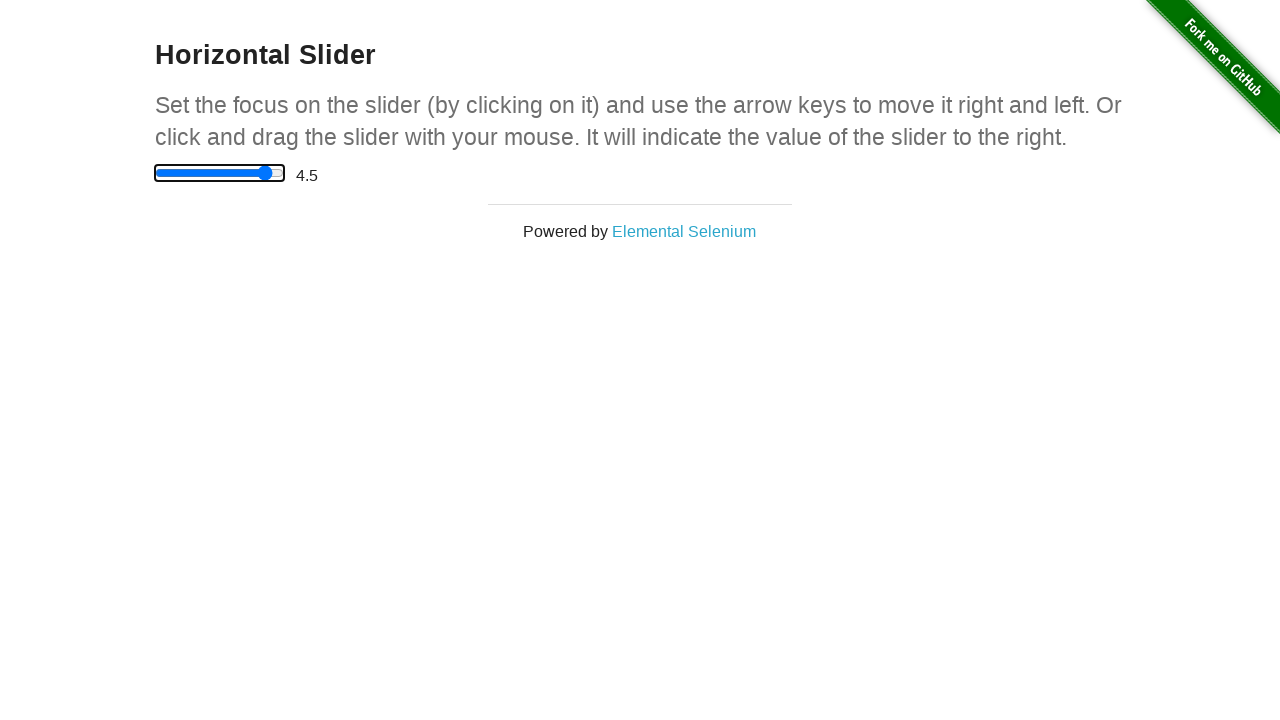